Tests checkbox functionality by ensuring both checkboxes are selected - clicks checkbox1 if not selected, then clicks checkbox2 if checkbox1 is not selected (appears to be a bug in original code), and verifies both are selected

Starting URL: https://the-internet.herokuapp.com/checkboxes

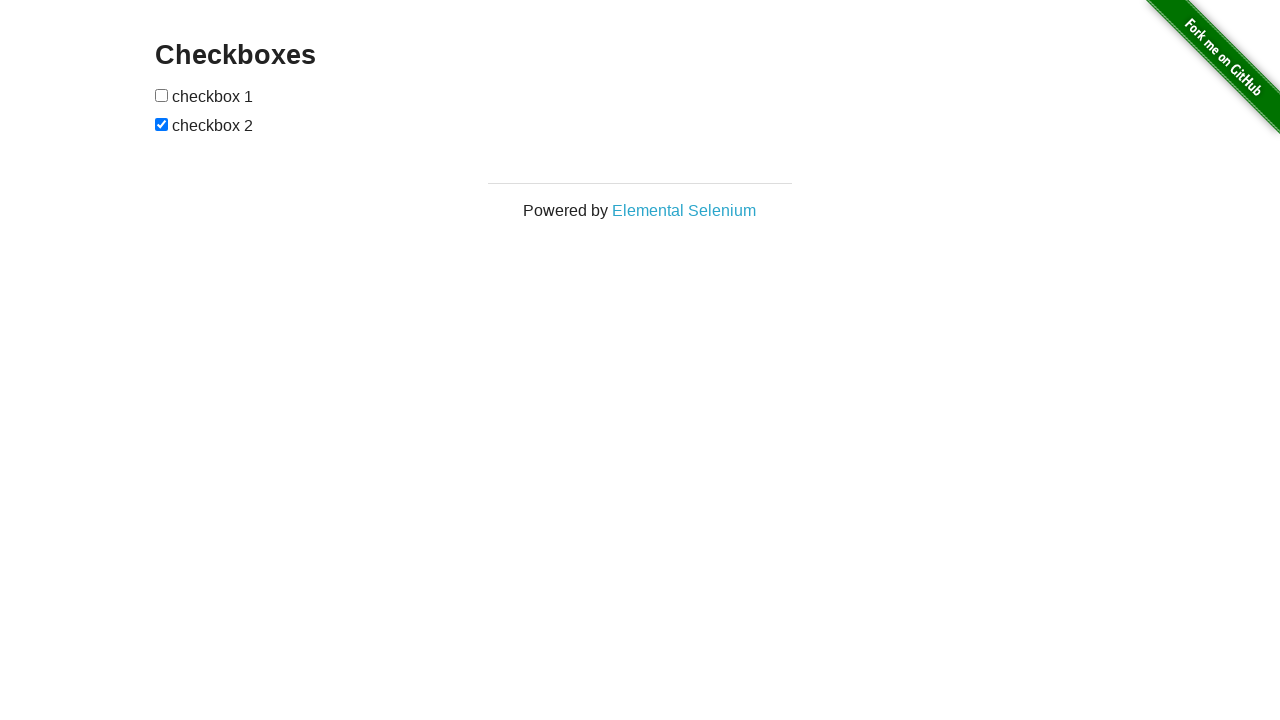

Located first checkbox element
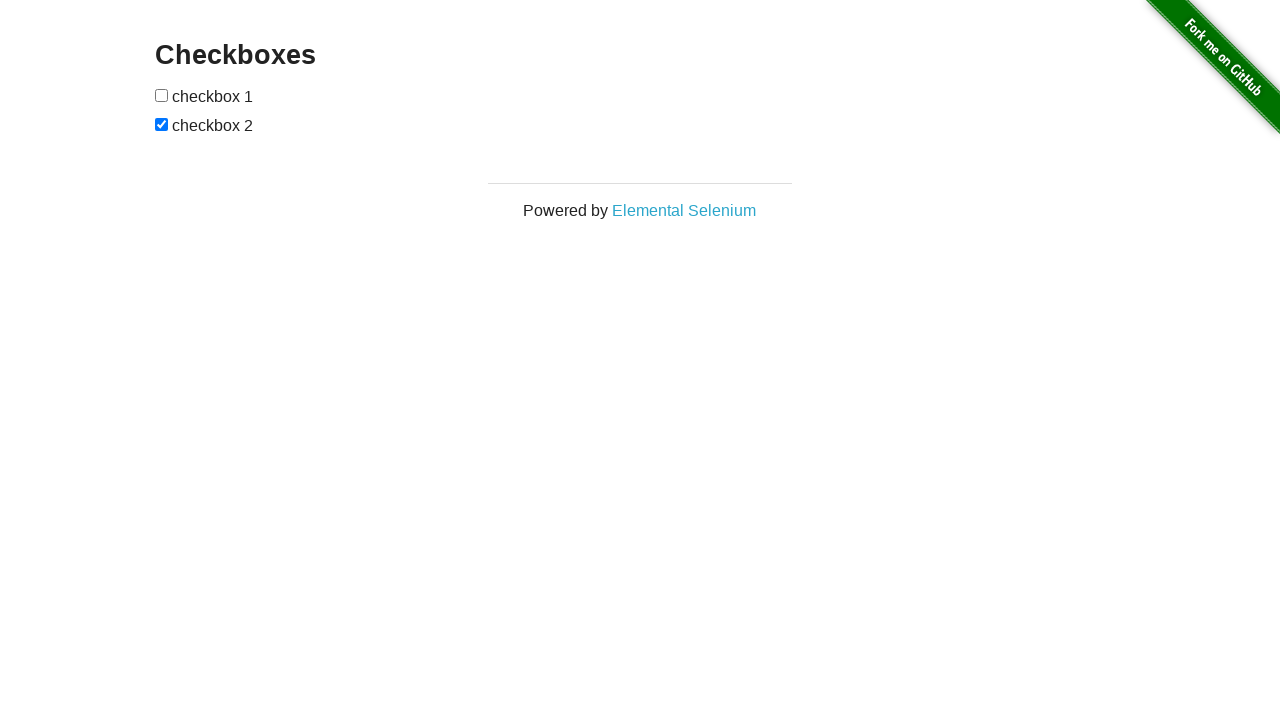

Located second checkbox element
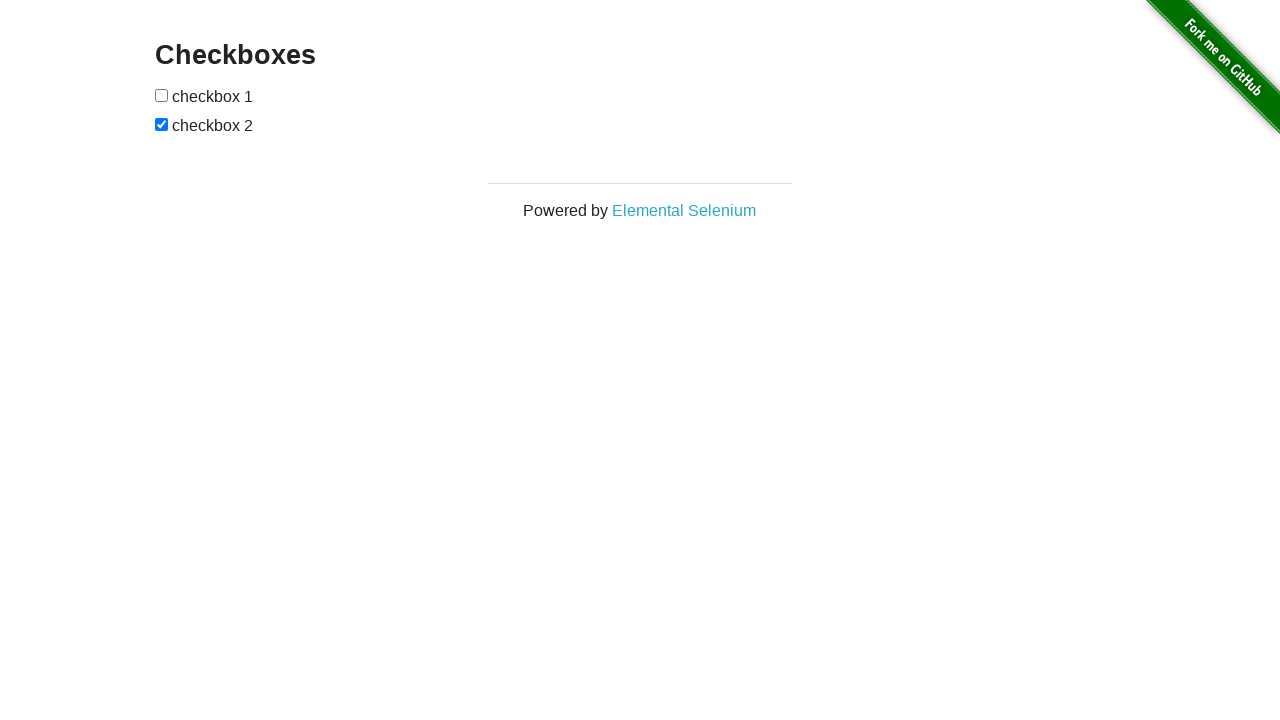

Checked checkbox1 state - it was not selected
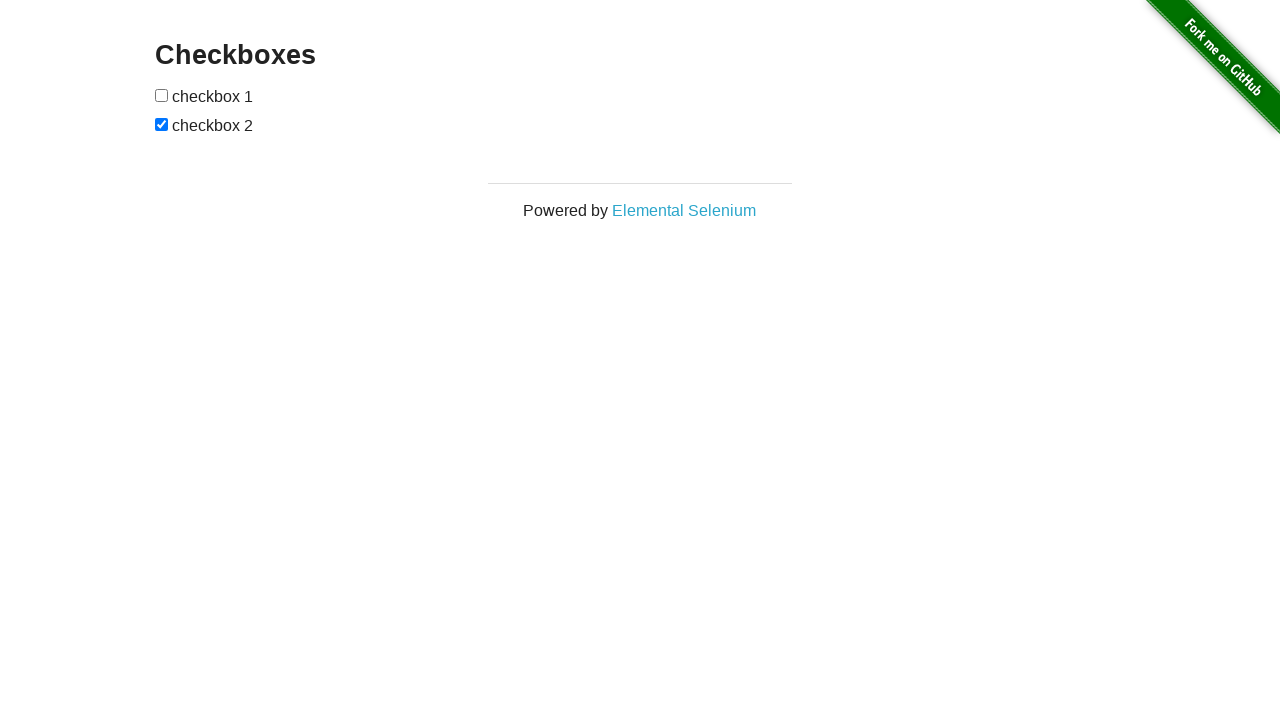

Clicked checkbox1 to select it at (162, 95) on xpath=//input[@type='checkbox'][1]
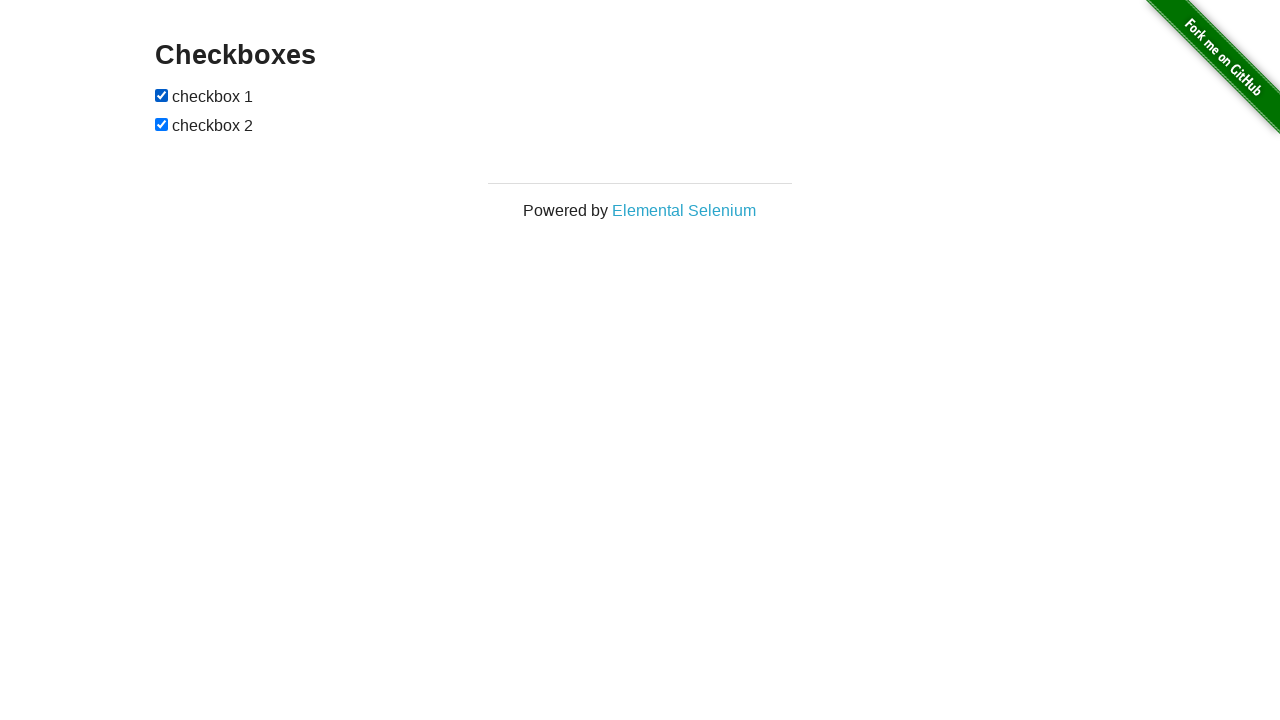

Checked checkbox2 state - it was already selected
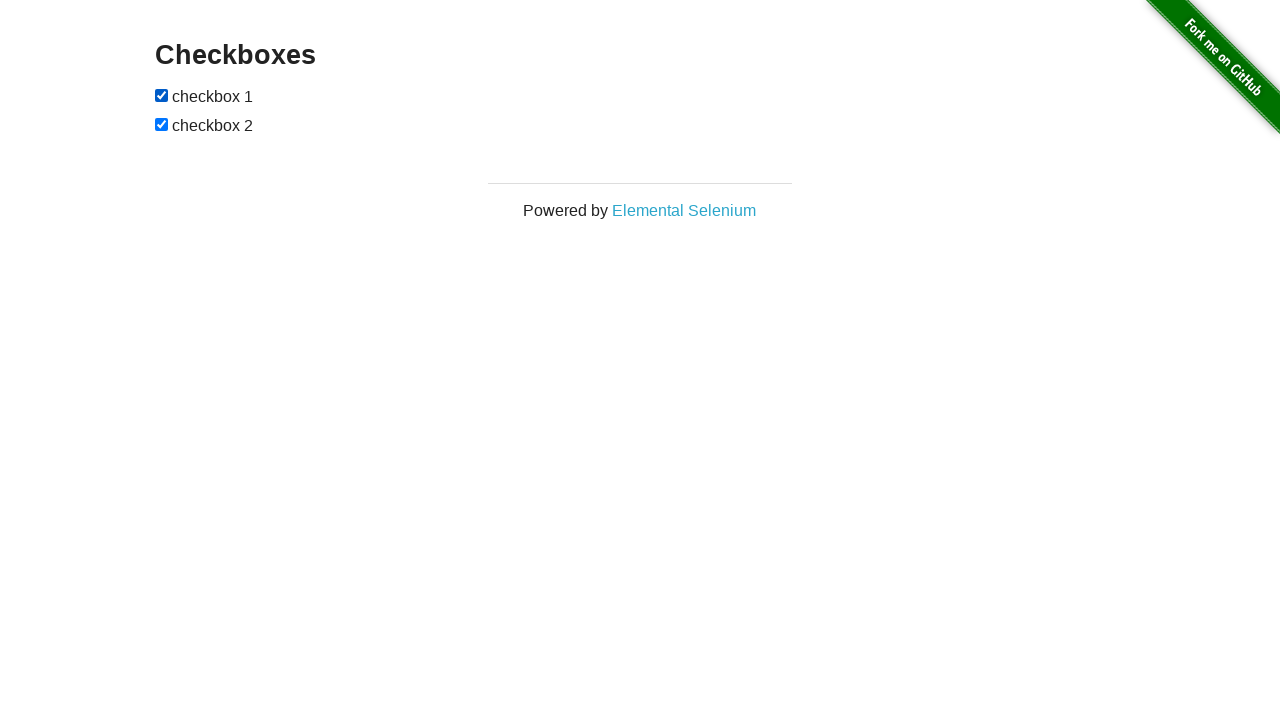

Verified both checkboxes are selected
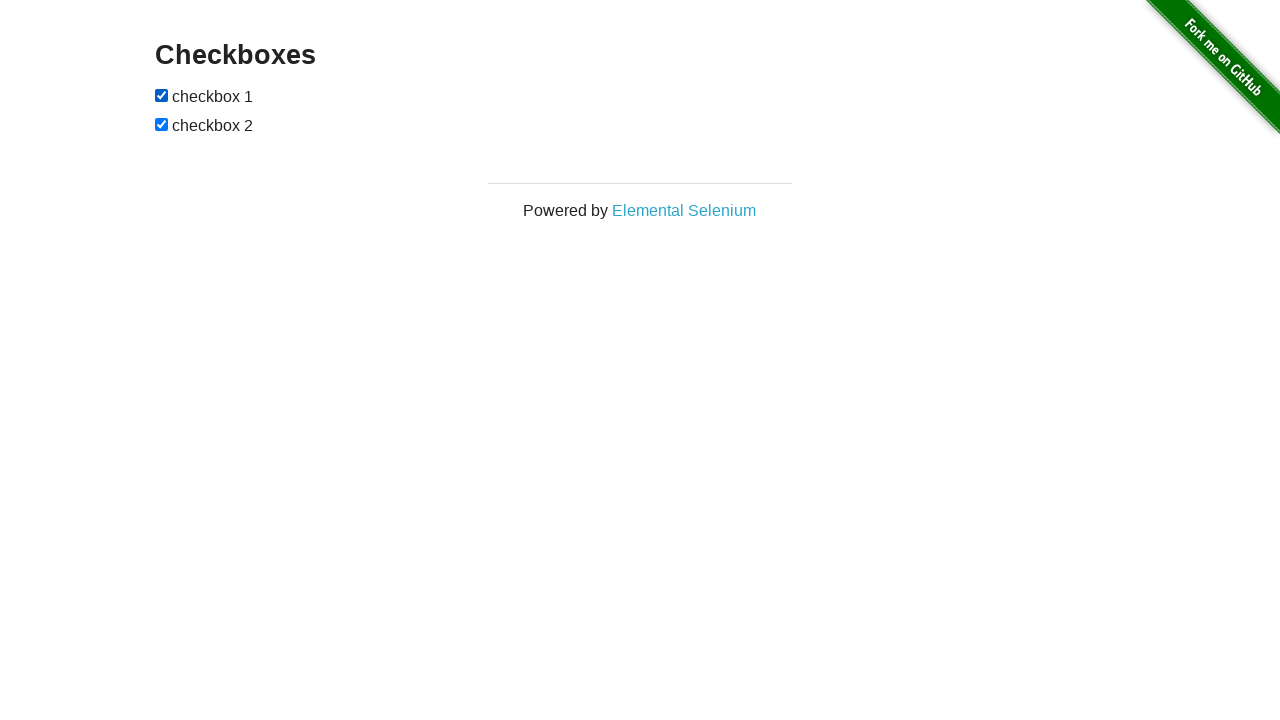

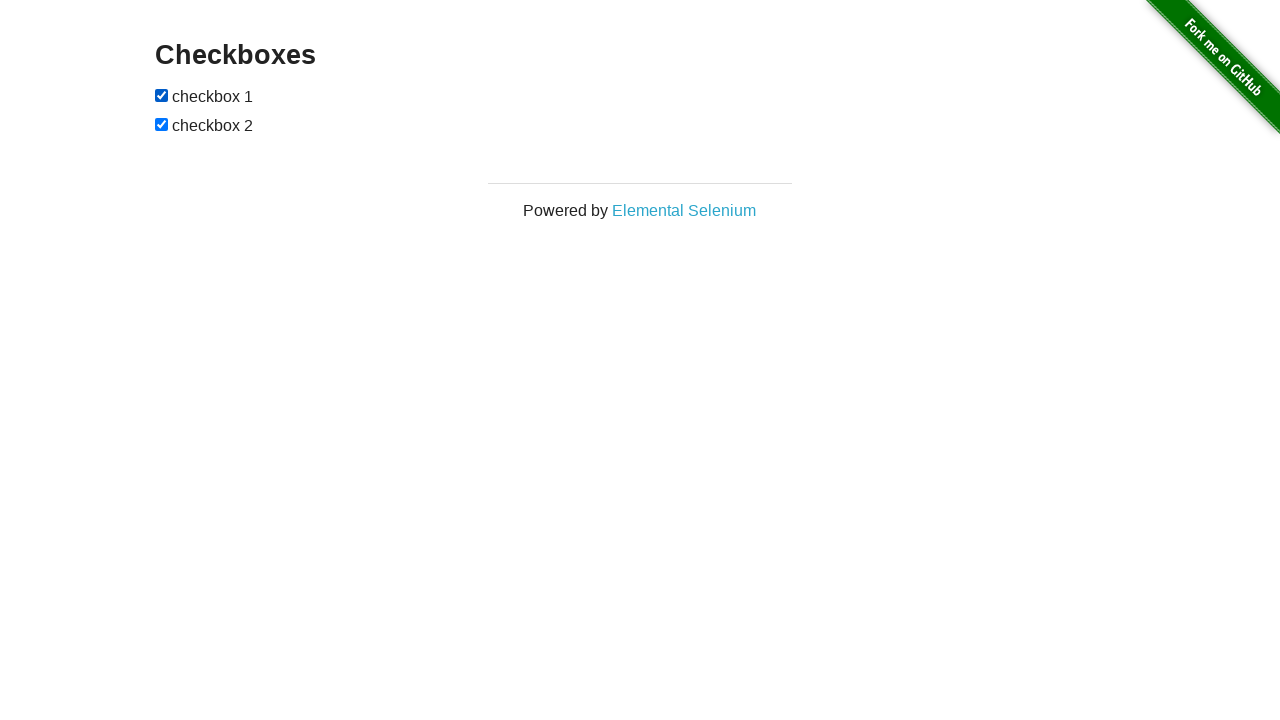